Tests the slider widget by dragging the slider handle to a new position

Starting URL: https://demoqa.com/slider

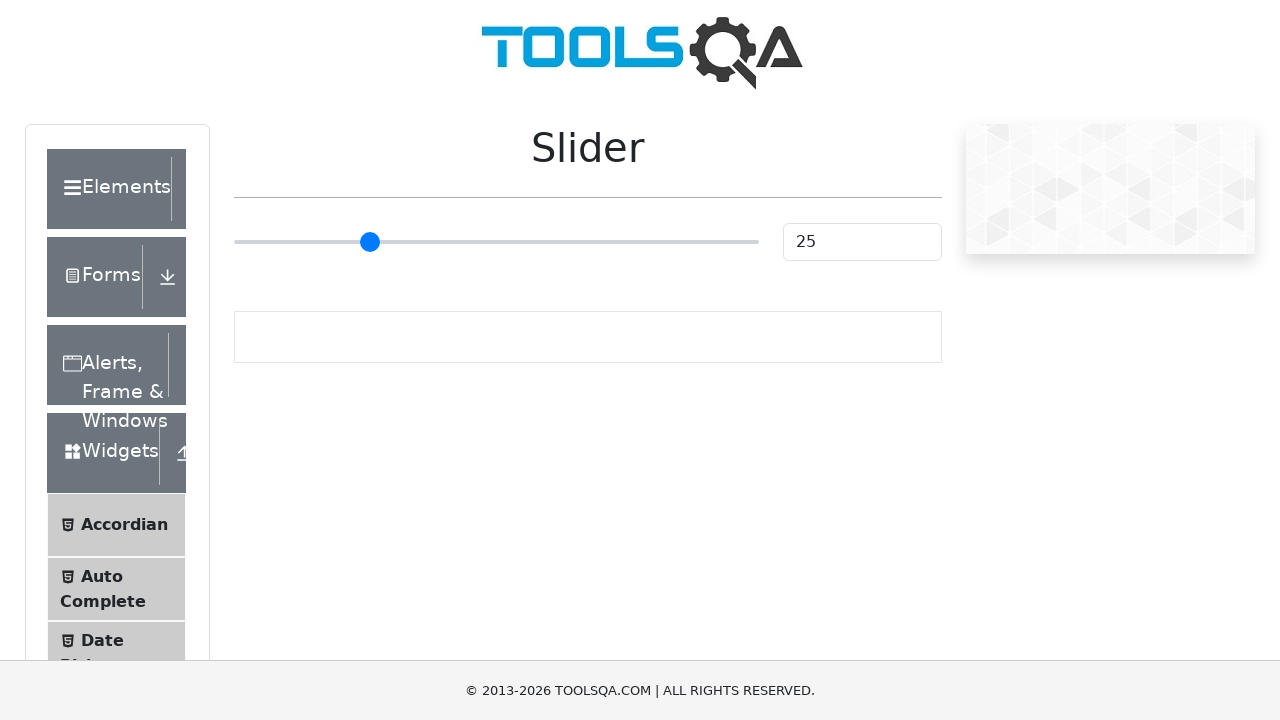

Navigated to slider widget page
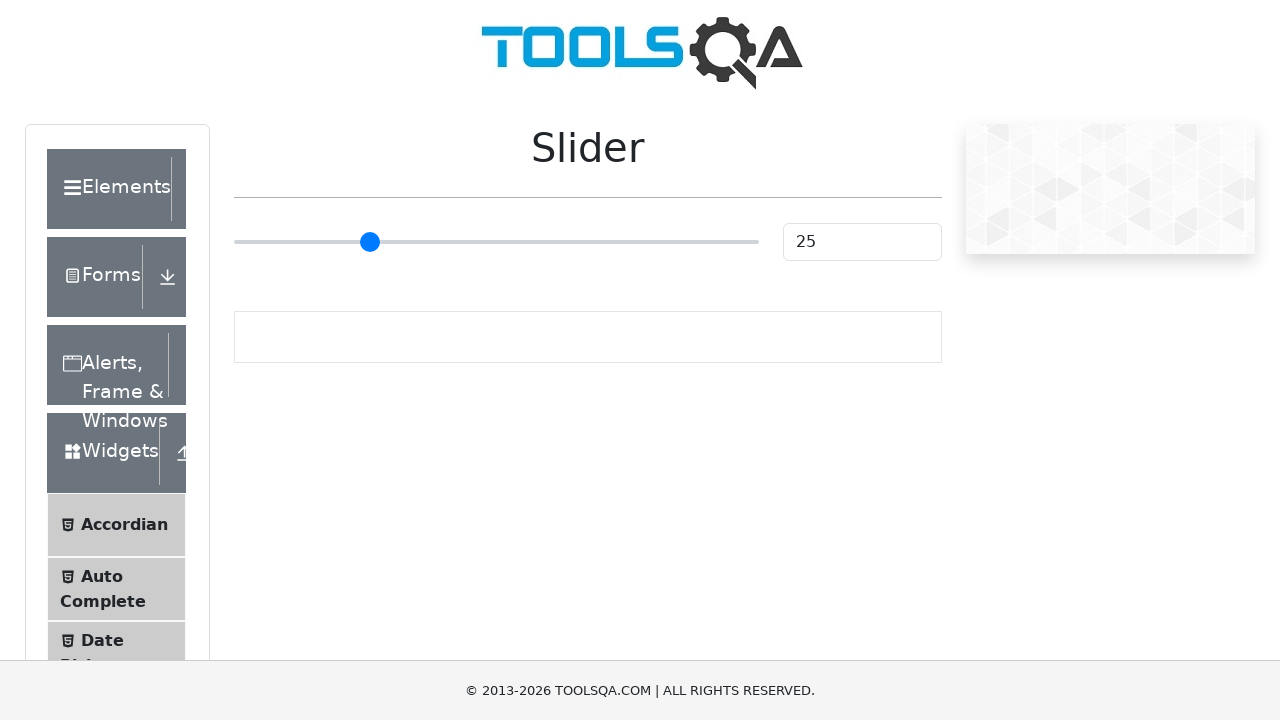

Located slider element
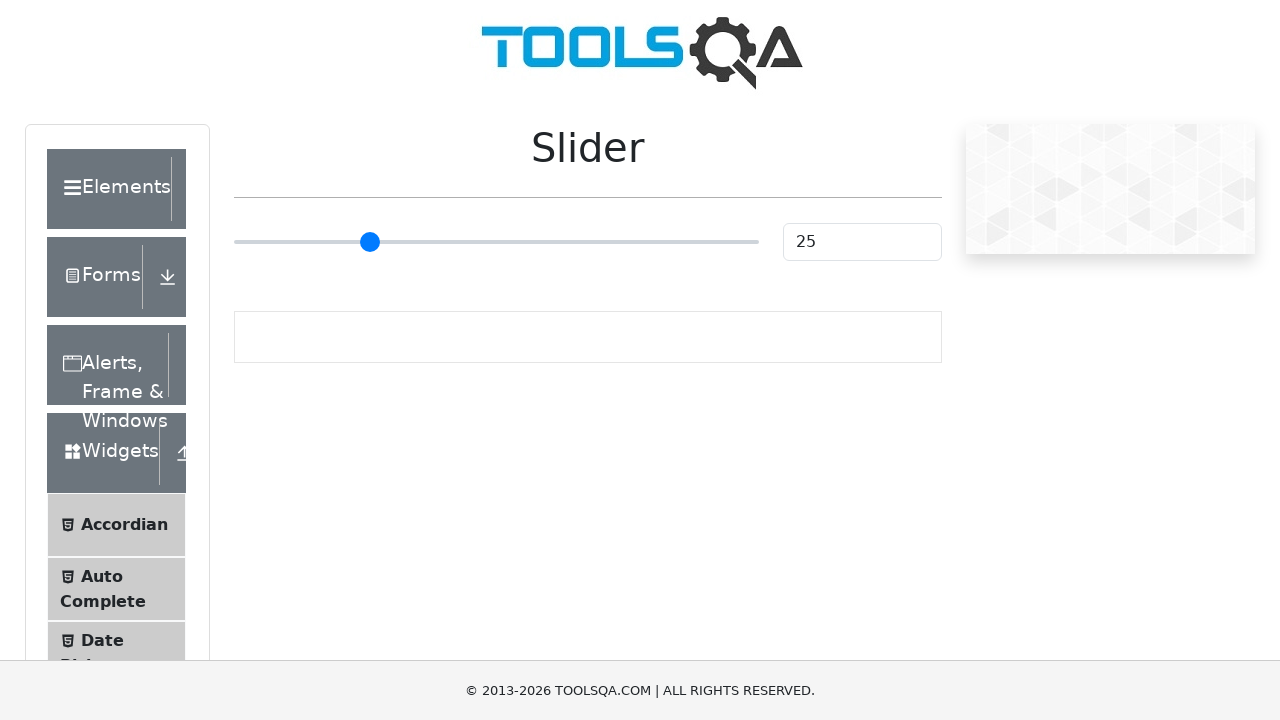

Retrieved slider bounding box coordinates
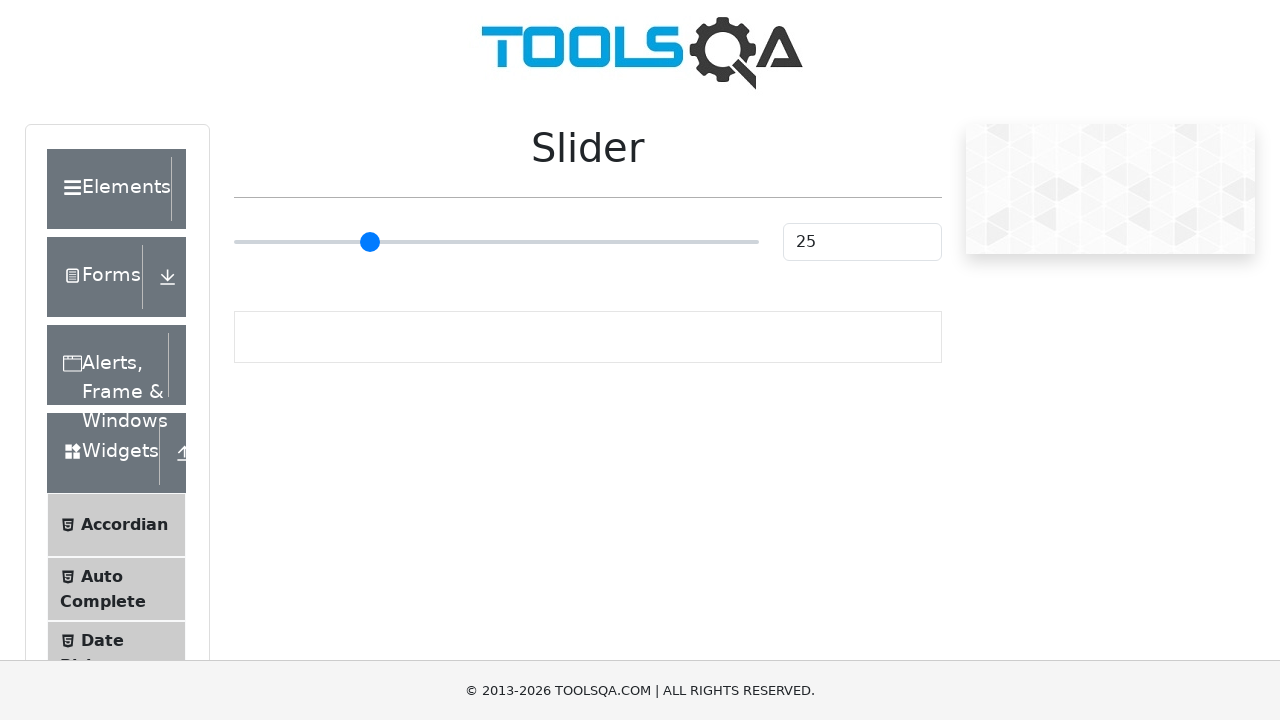

Moved mouse to slider center position at (496, 242)
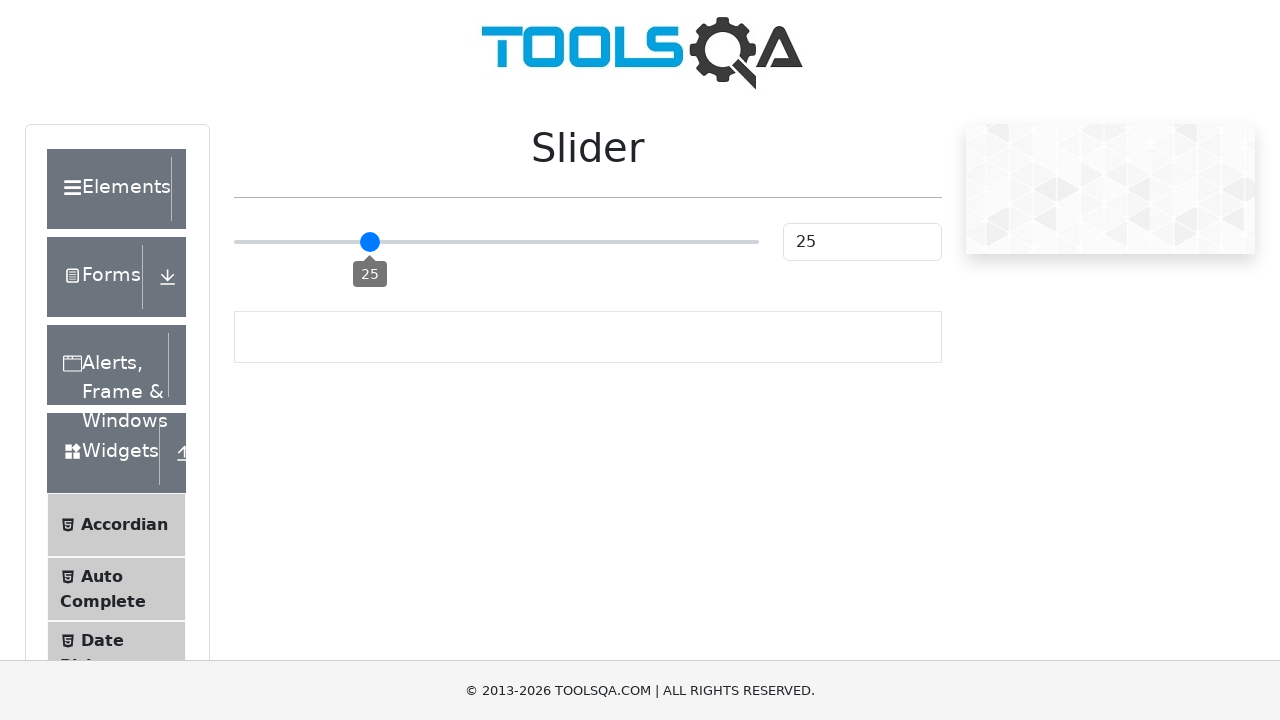

Pressed mouse button down on slider at (496, 242)
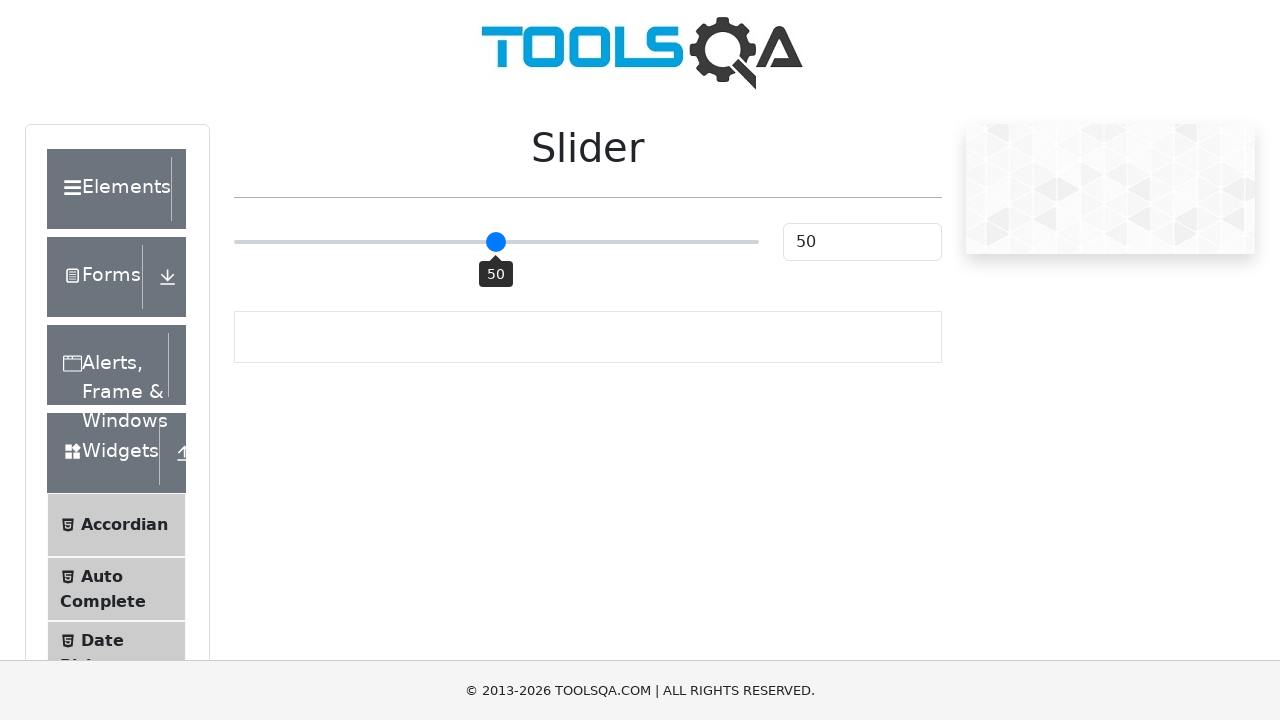

Dragged slider 50 pixels to the right at (546, 242)
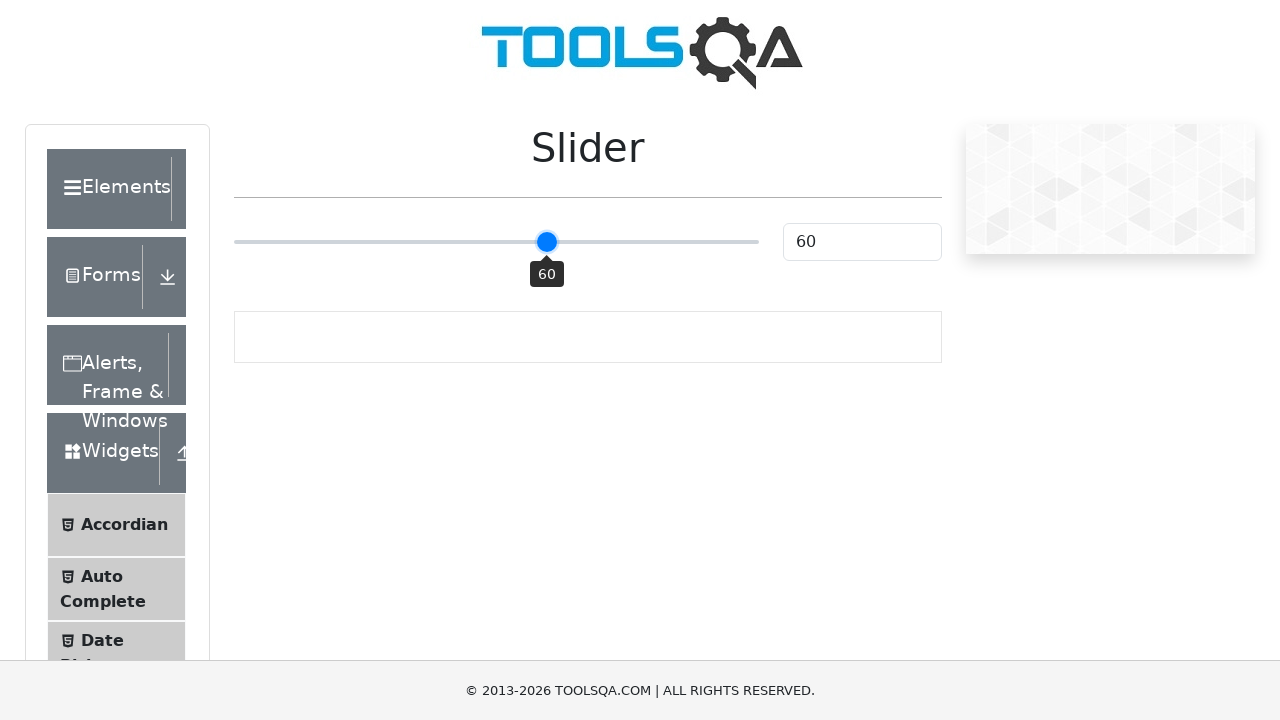

Released mouse button after dragging slider at (546, 242)
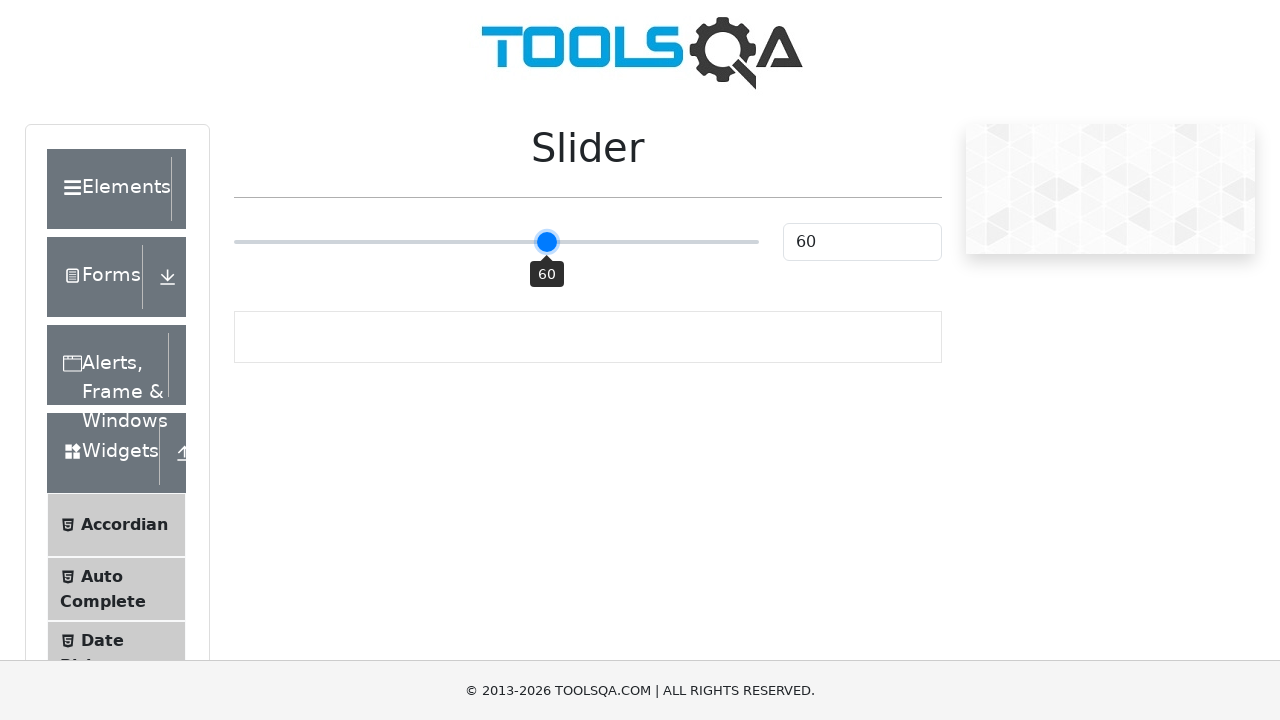

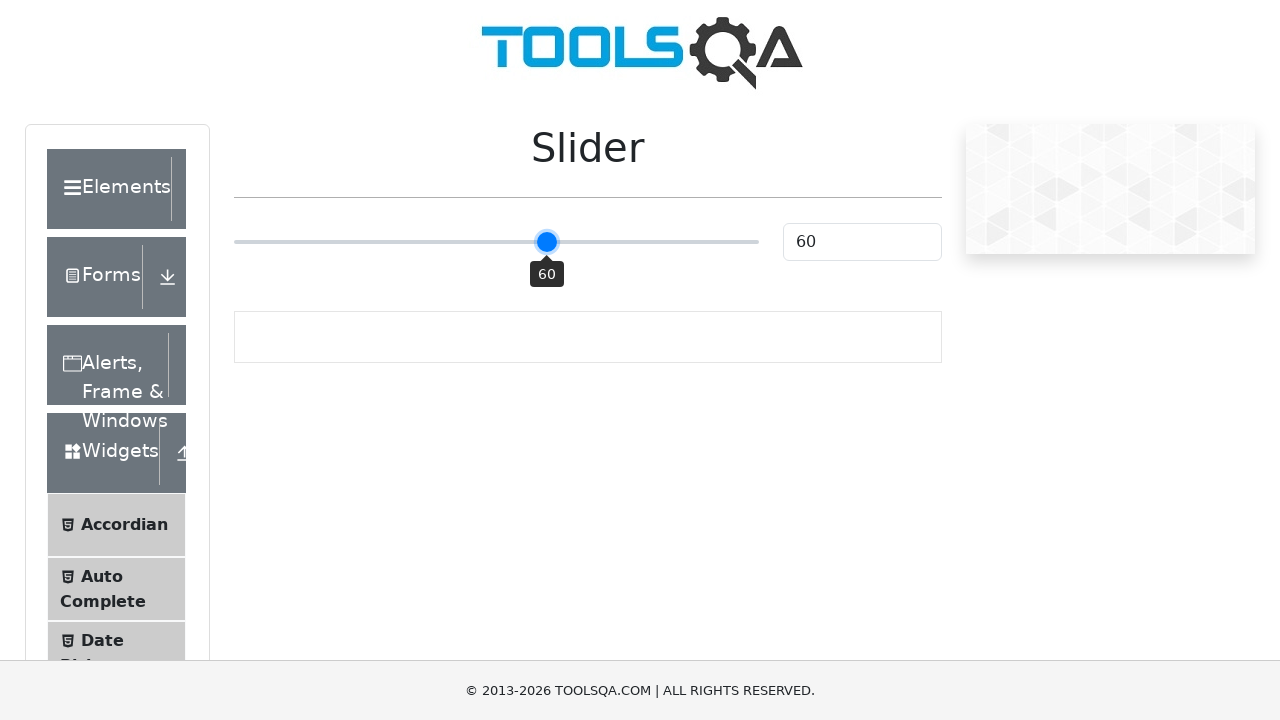